Navigates to WebdriverIO homepage and checks if the Get Started button is clickable

Starting URL: https://webdriver.io

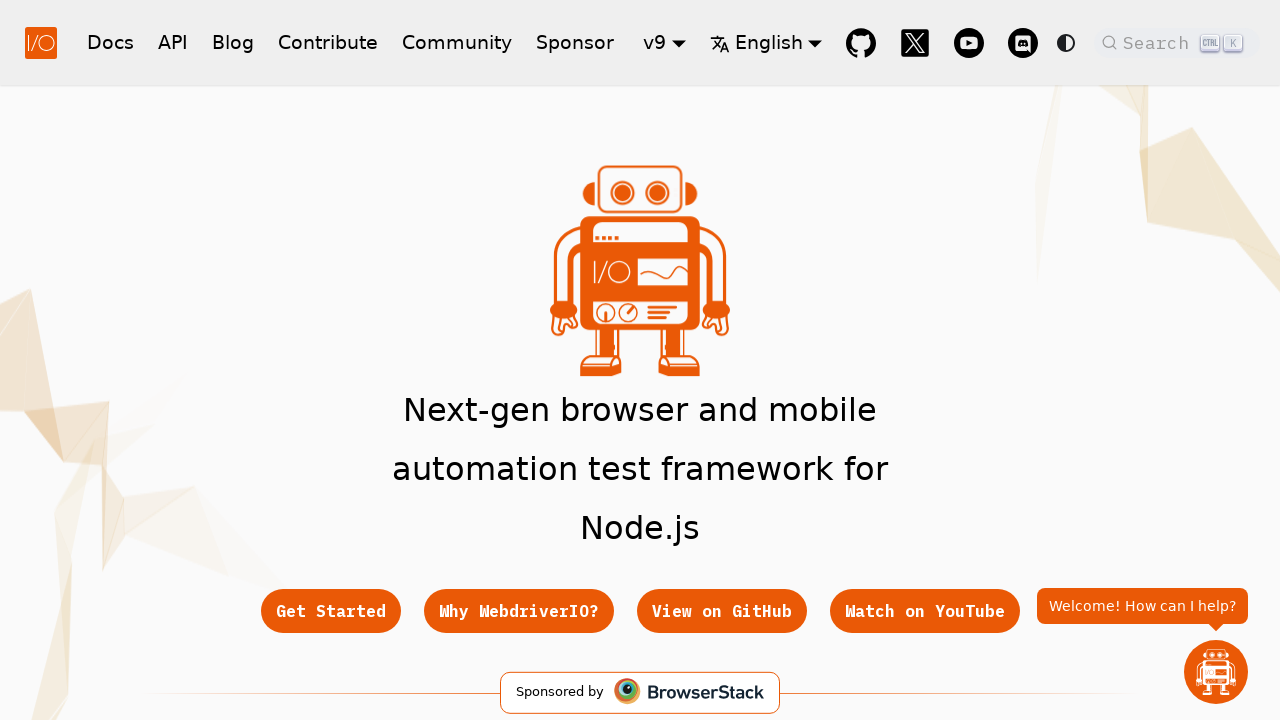

Navigated to WebdriverIO homepage
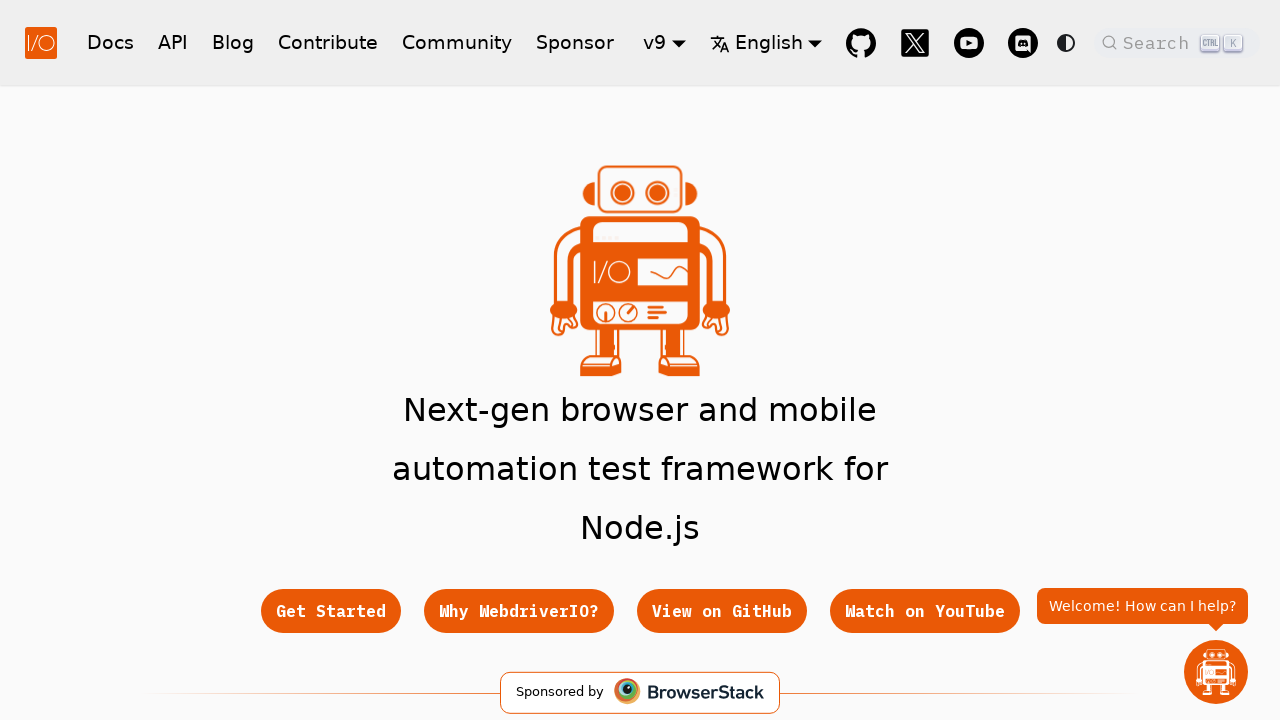

Get Started button is visible
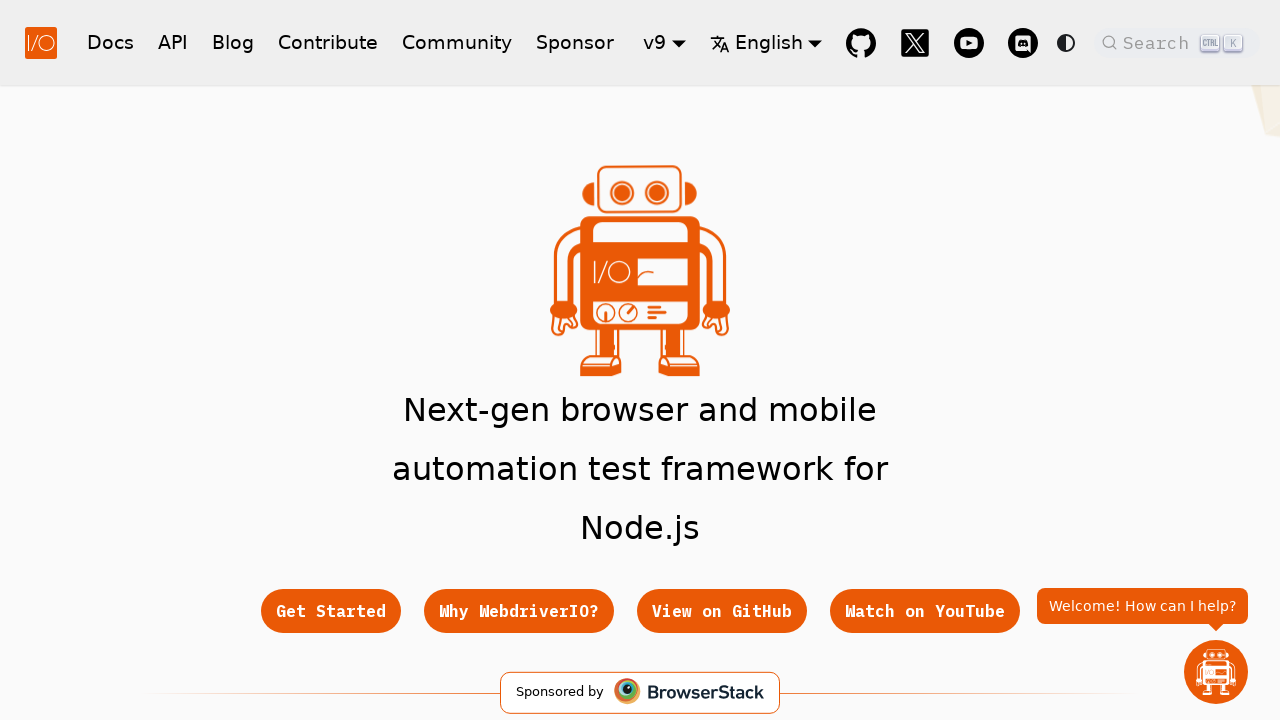

Verified Get Started button is clickable: True
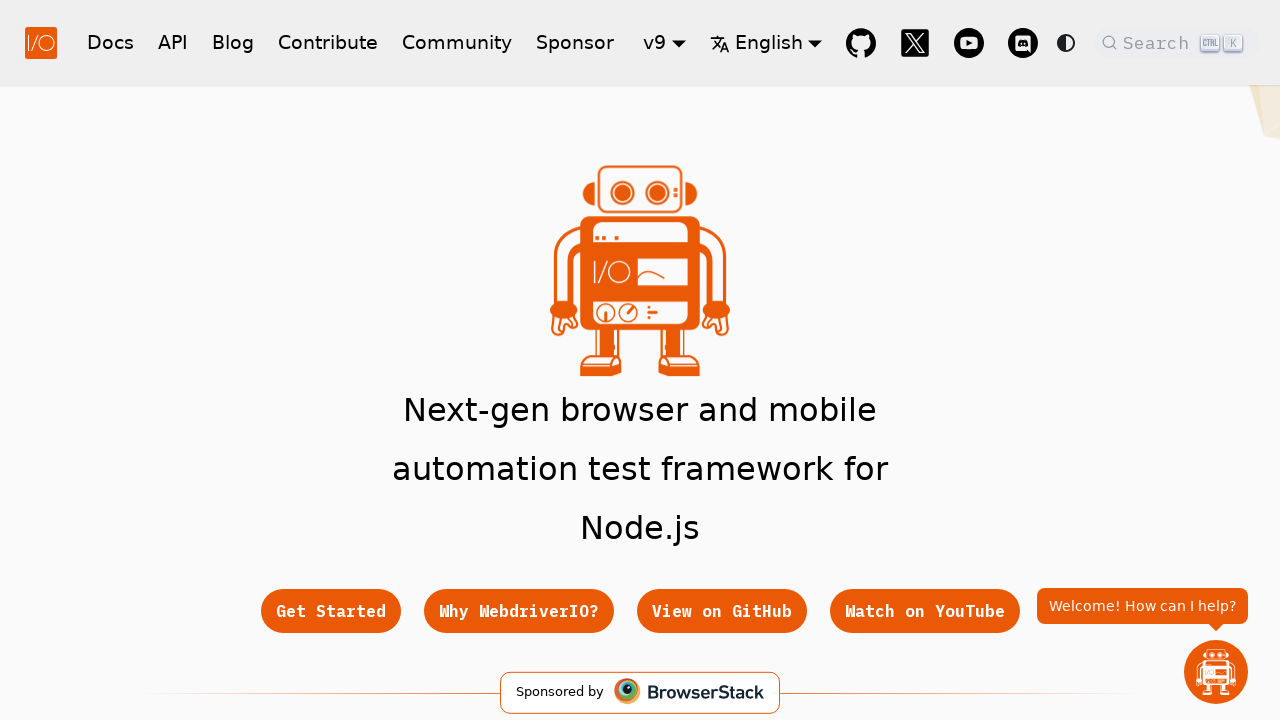

Assertion passed: Get Started button is clickable
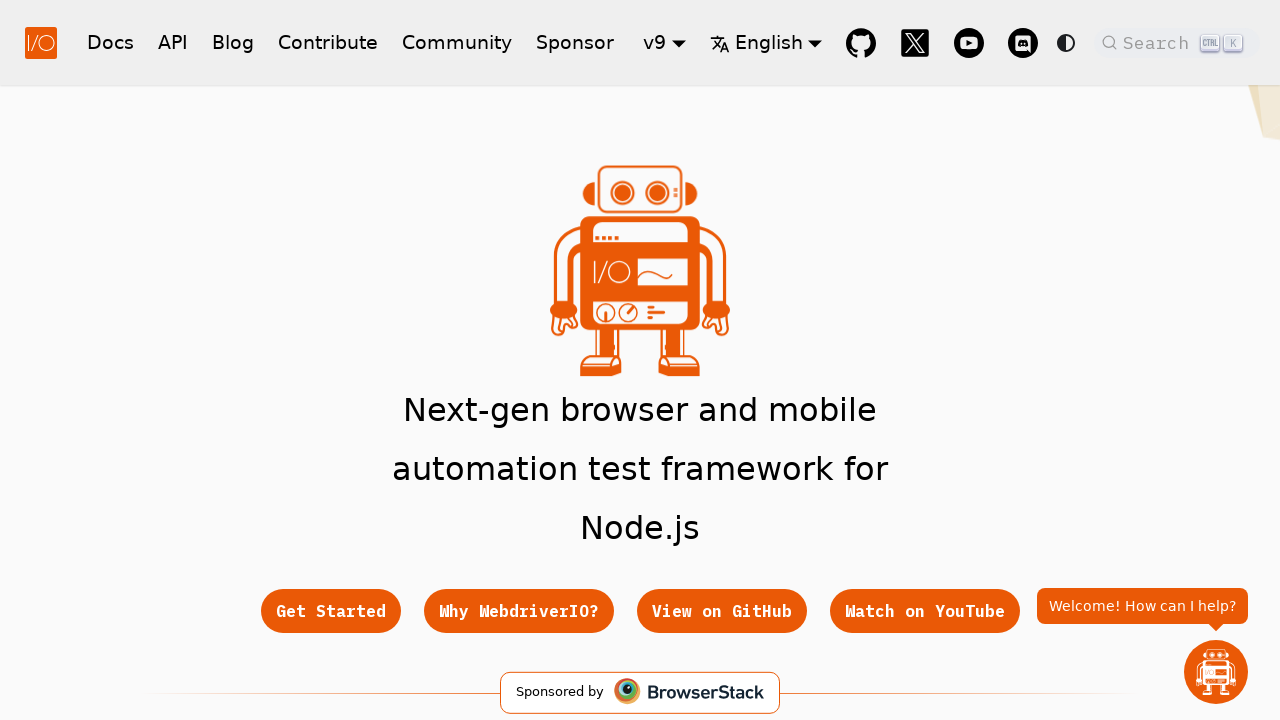

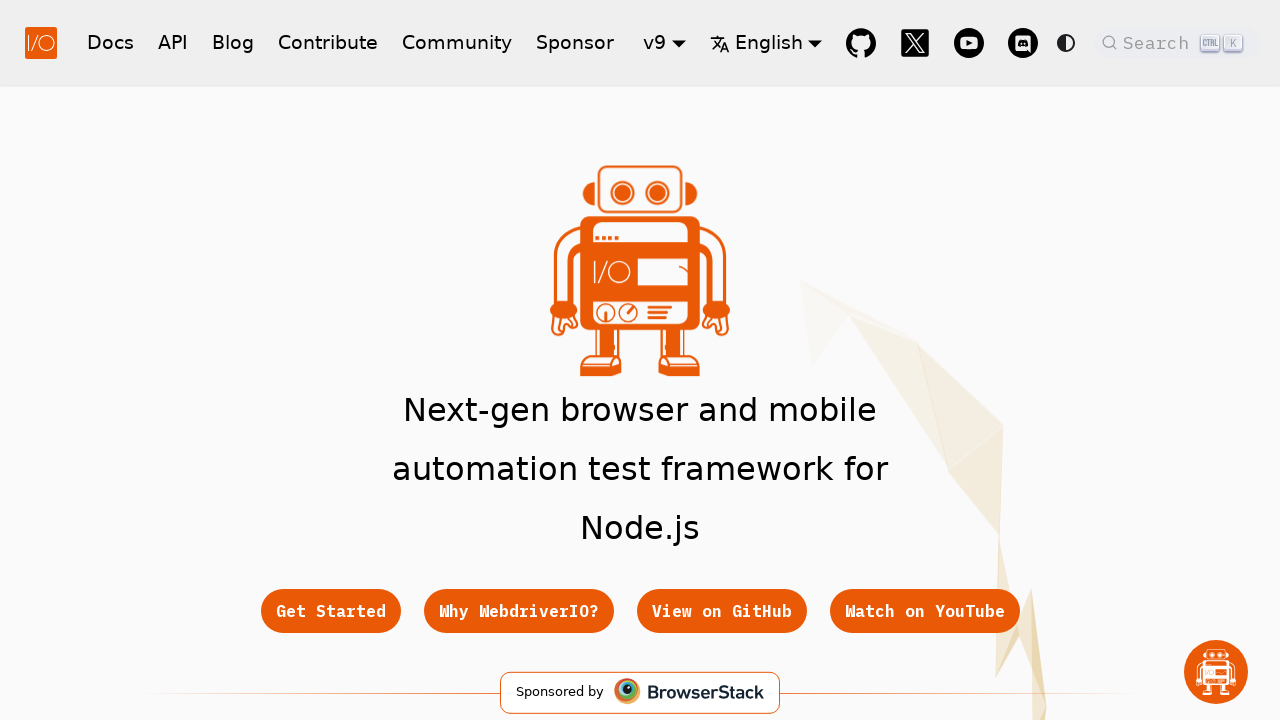